Navigates to the Automation Exercise homepage. The test only performs initial navigation with no additional actions.

Starting URL: http://automationexercise.com

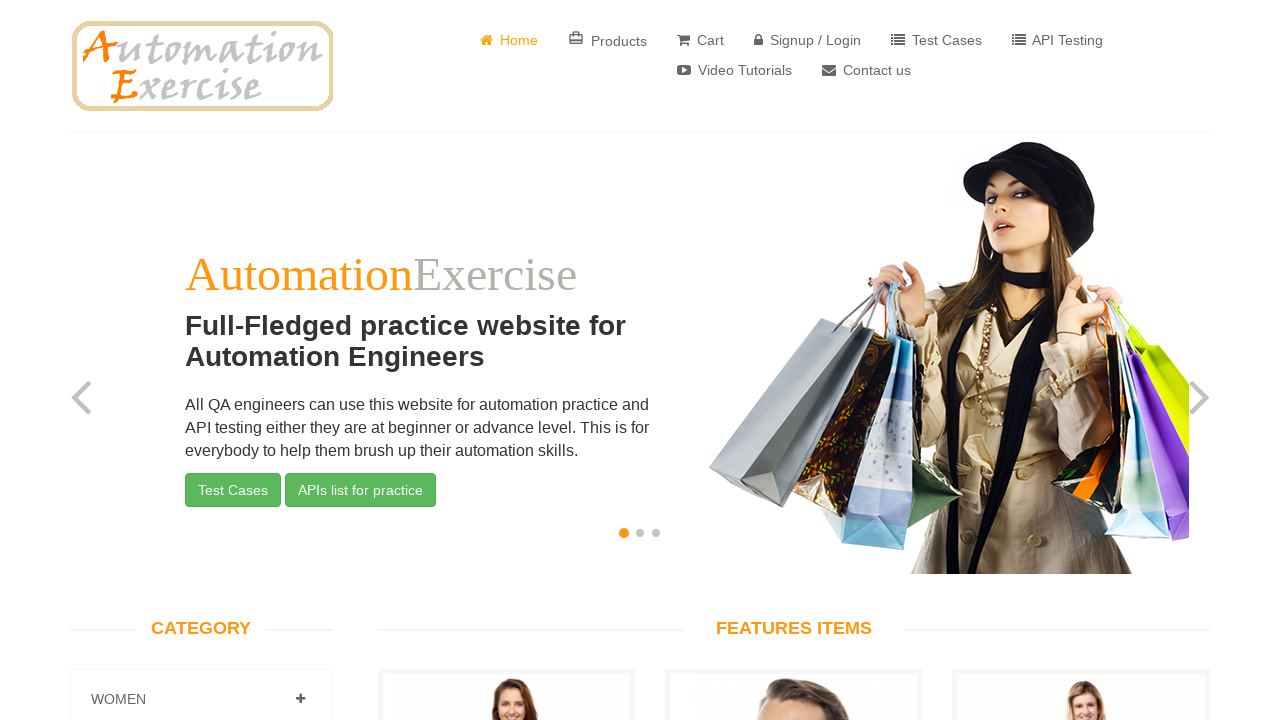

Navigated to Automation Exercise homepage and waited for DOM content to load
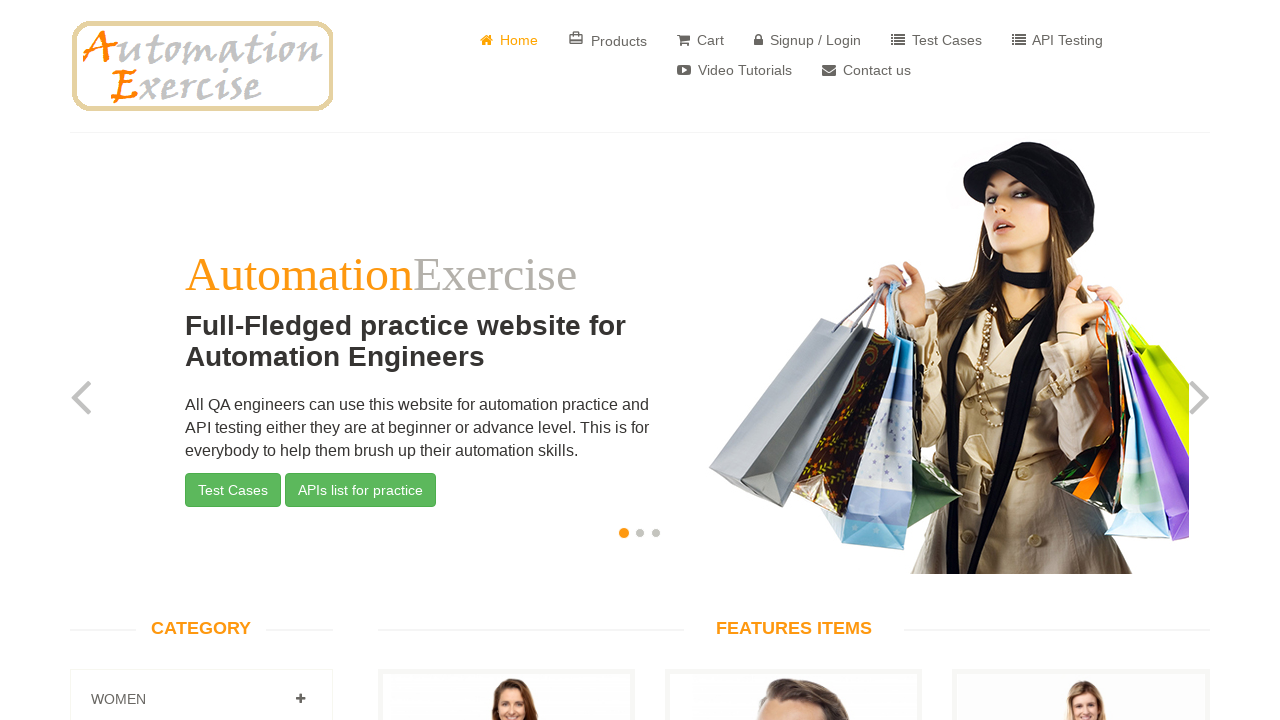

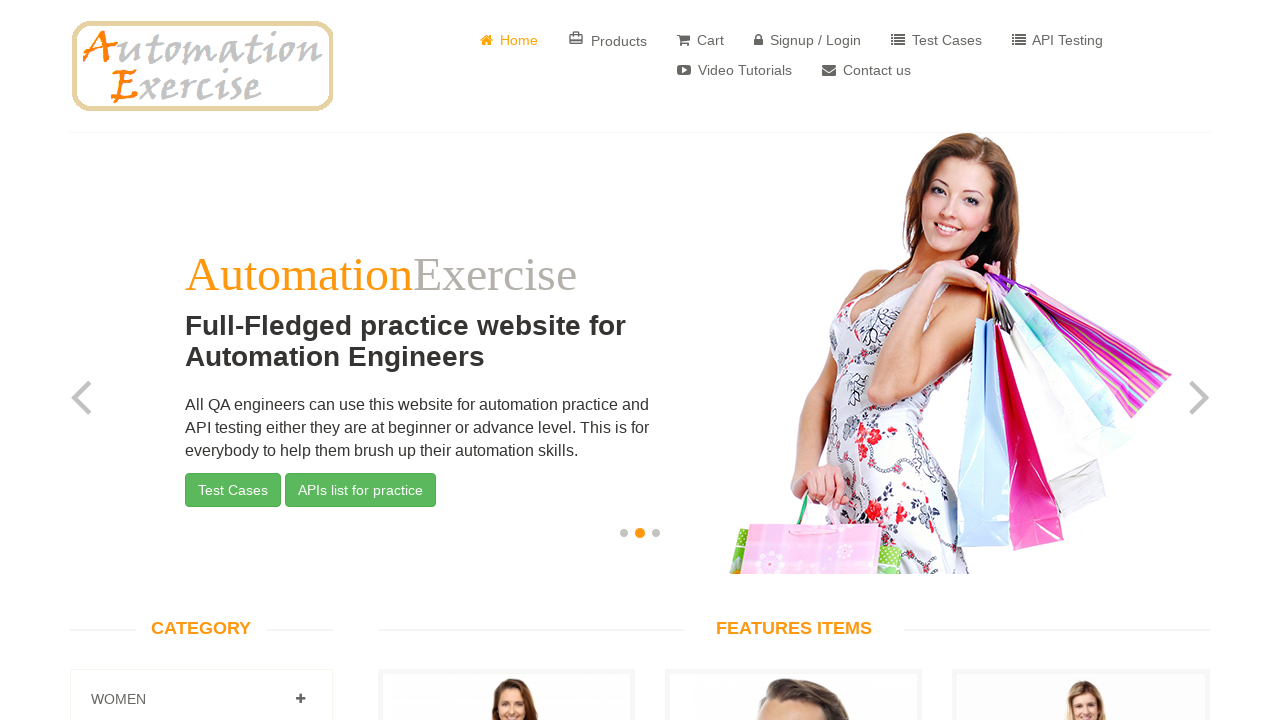